Tests handling a confirm dialog by accepting it

Starting URL: https://testpages.eviltester.com/styled/alerts/alert-test.html

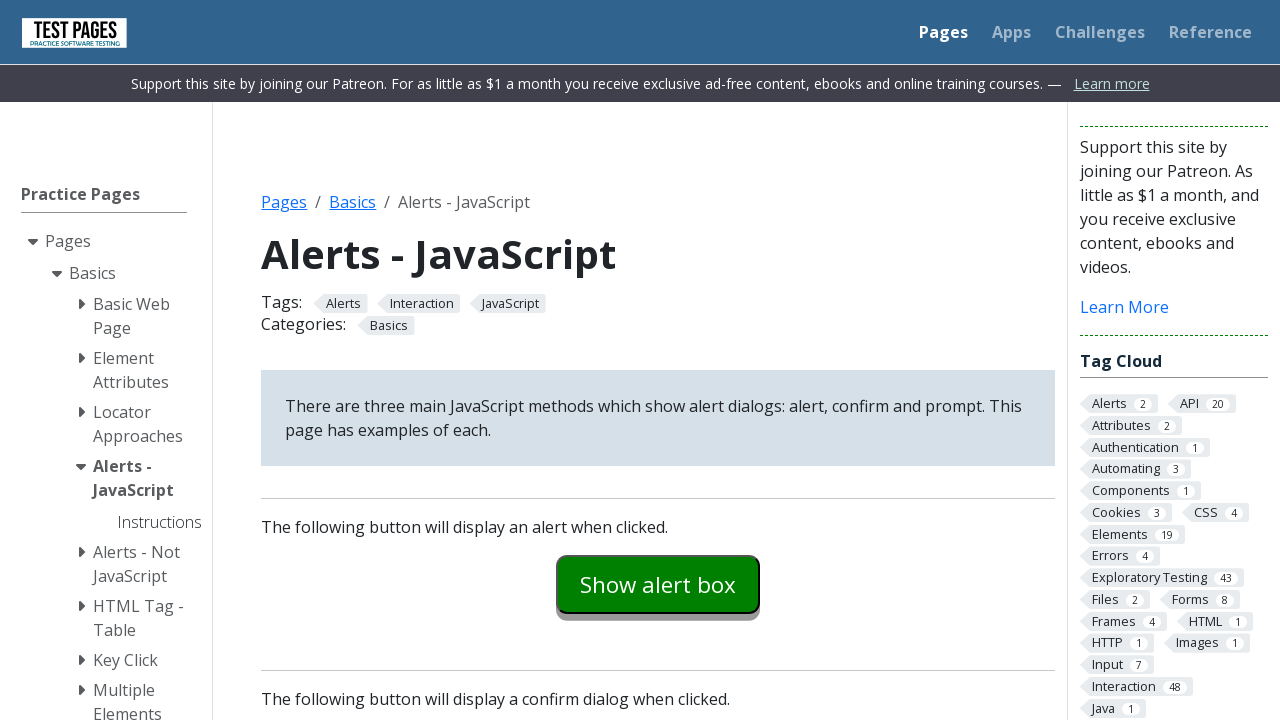

Set up dialog handler to accept confirm dialogs
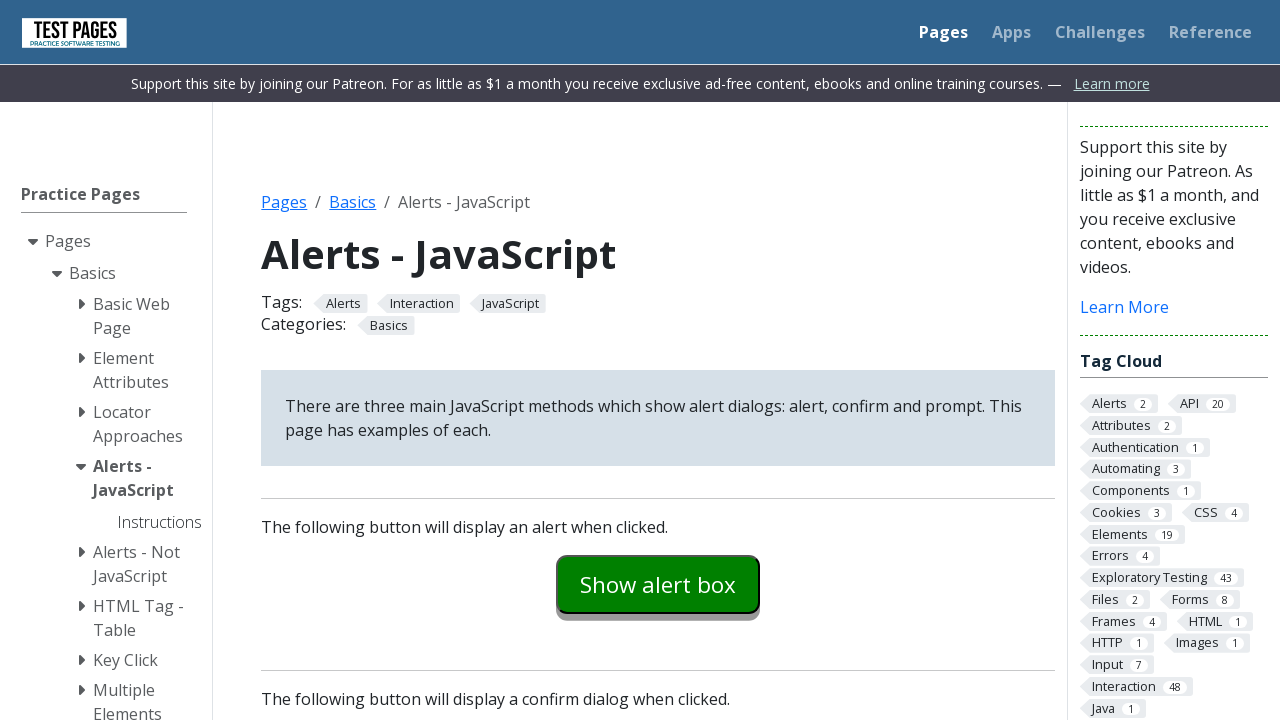

Clicked the confirm button to trigger confirm dialog at (658, 360) on #confirmexample
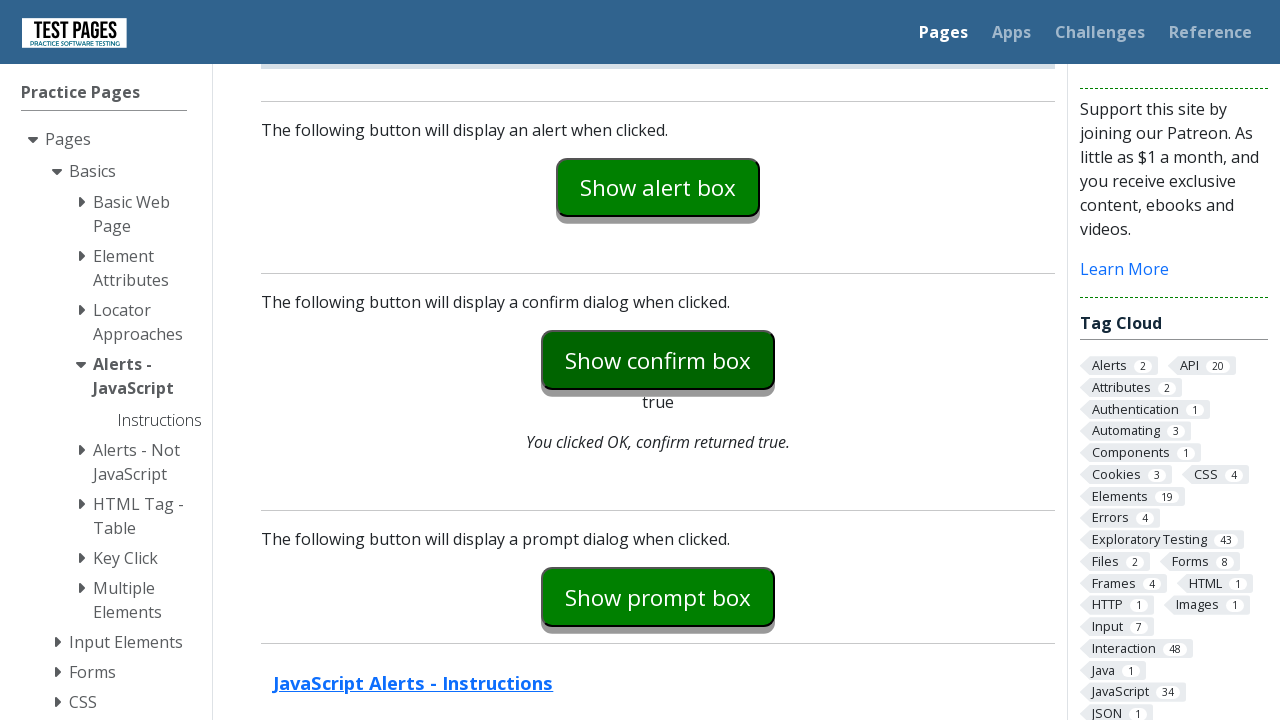

Waited for confirmation explanation text to appear
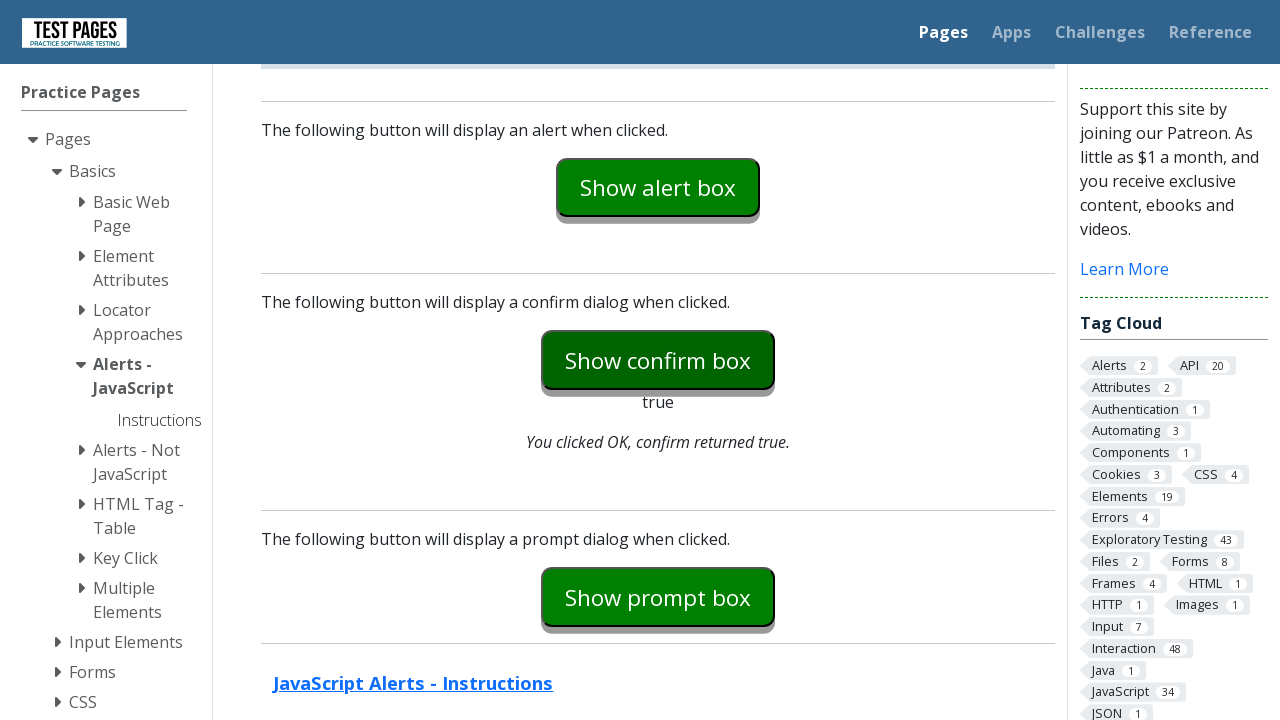

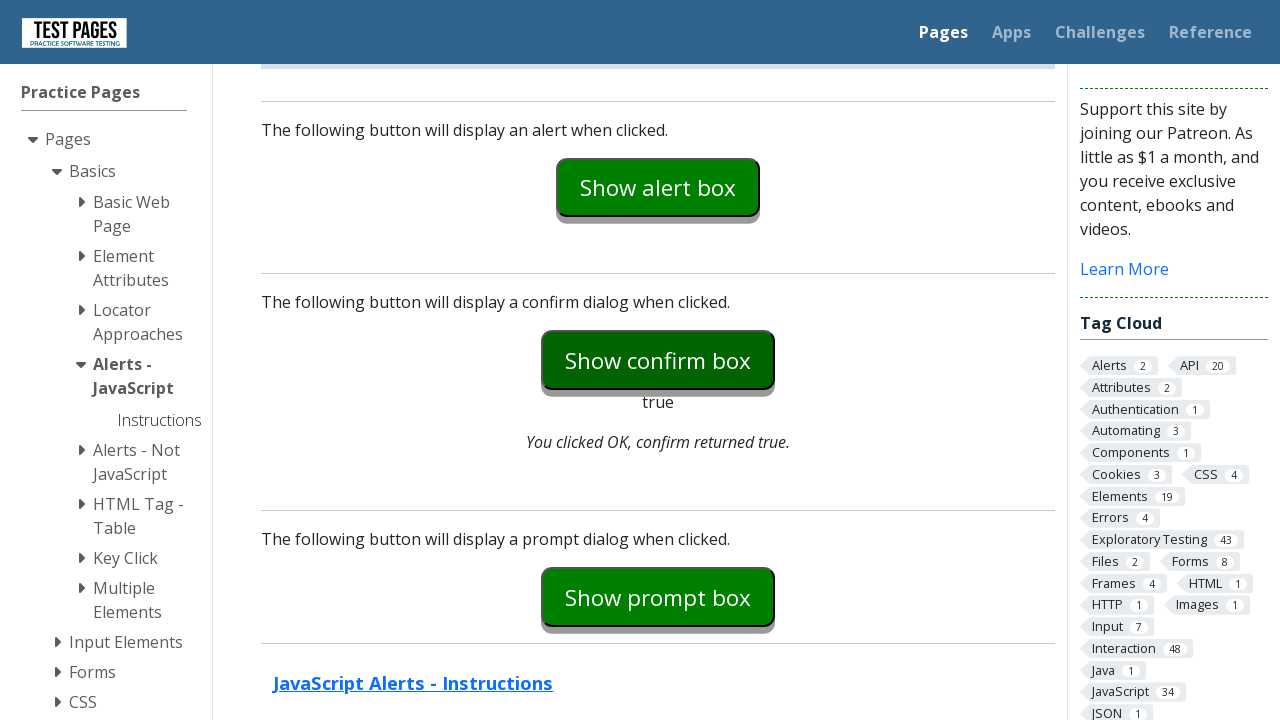